Tests cancelling an edit by pressing Escape at All filter.

Starting URL: https://todomvc4tasj.herokuapp.com/

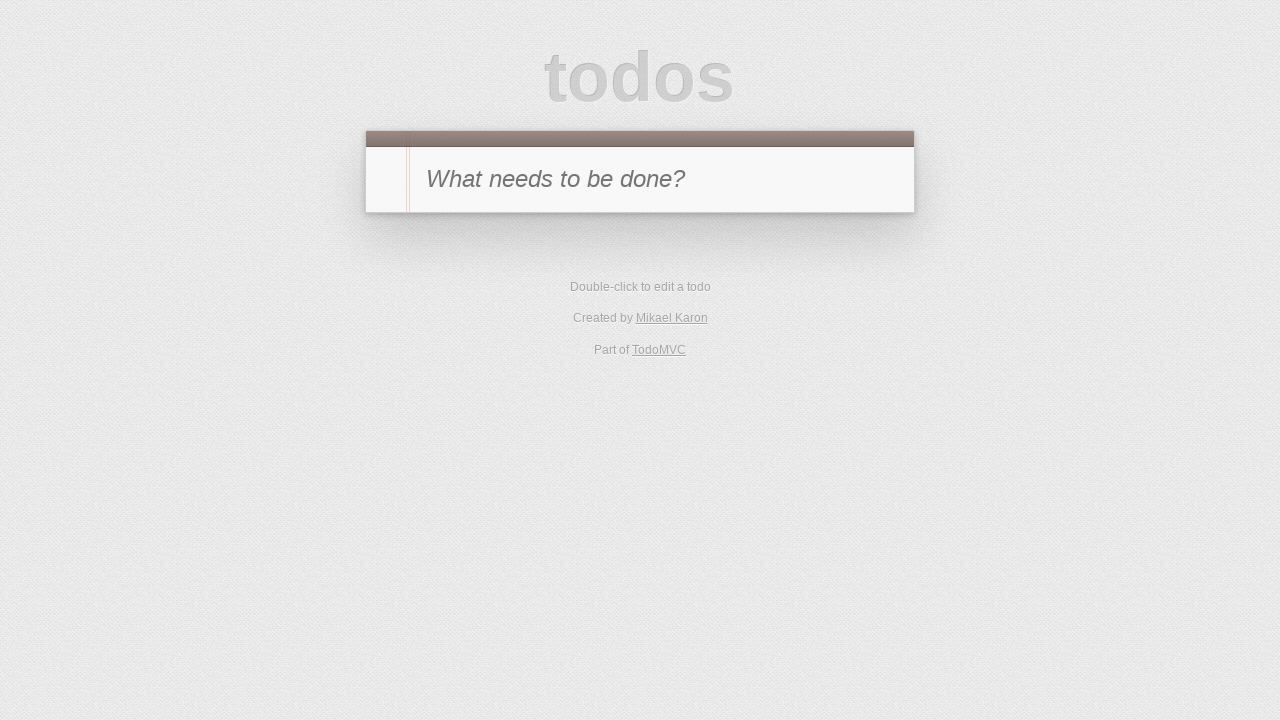

Set up localStorage with one active task titled '1'
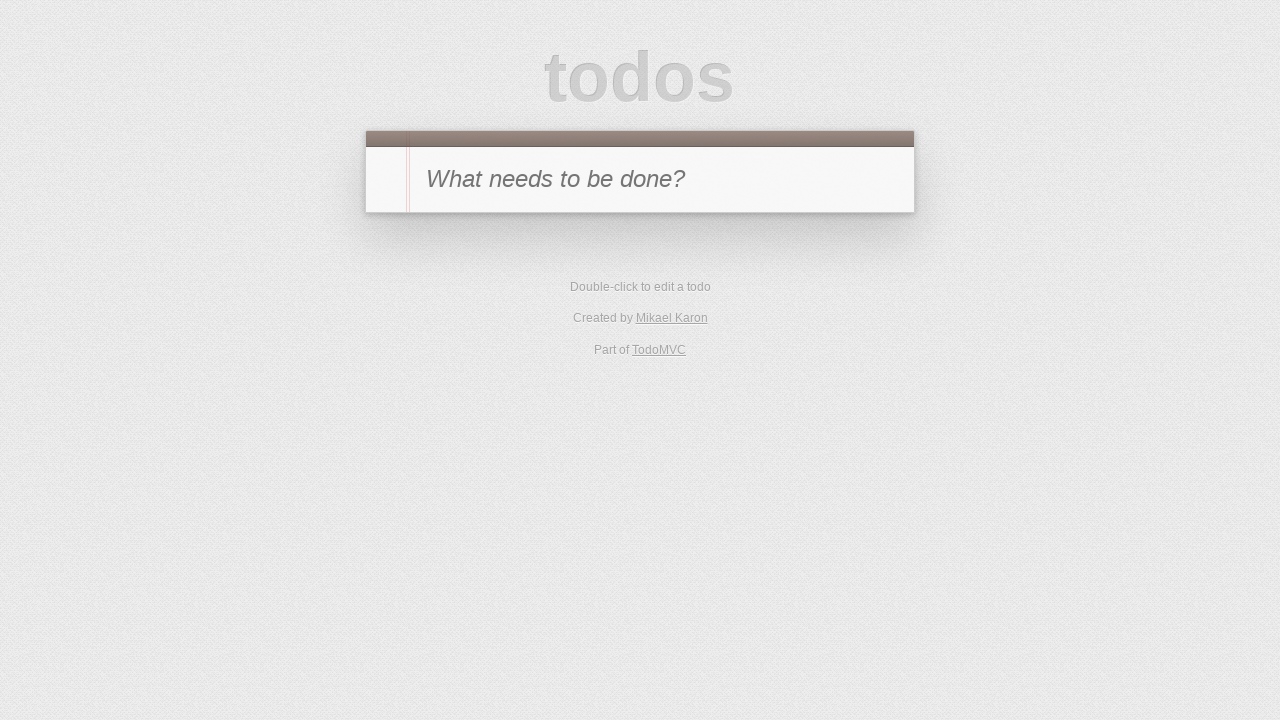

Reloaded page to load task from localStorage
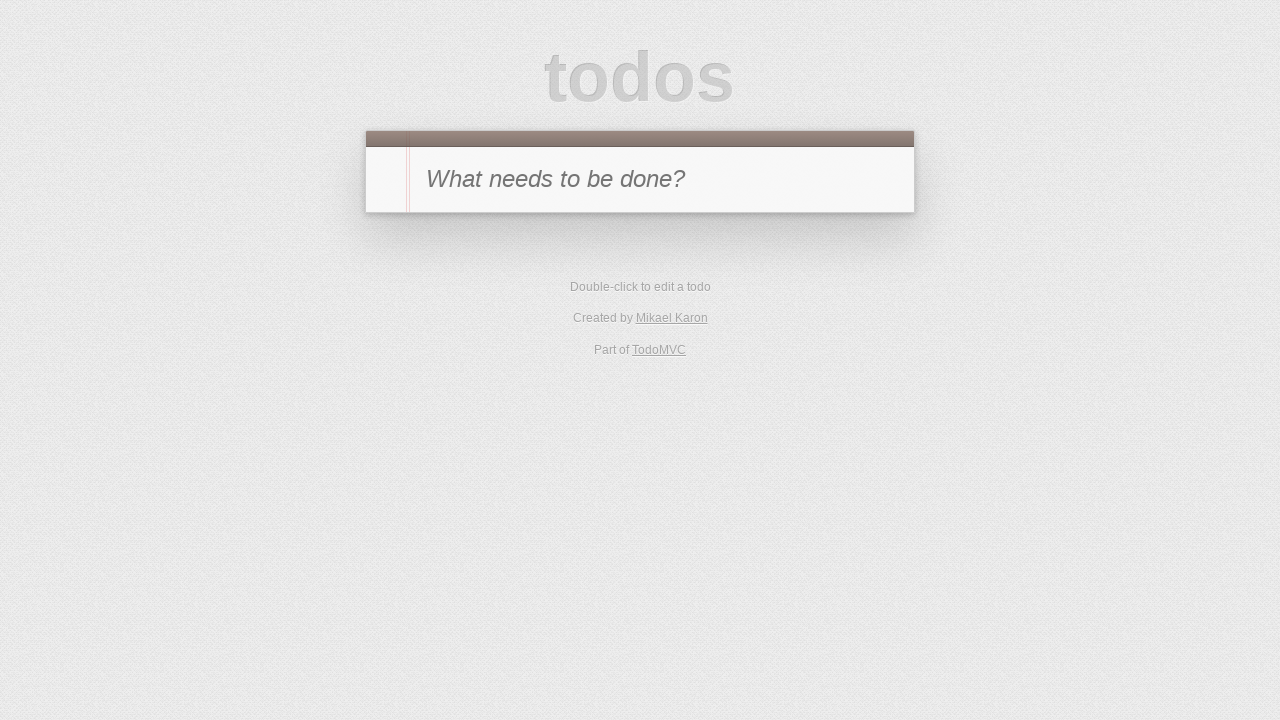

Double-clicked task to enter edit mode at (640, 242) on #todo-list li:has-text('1')
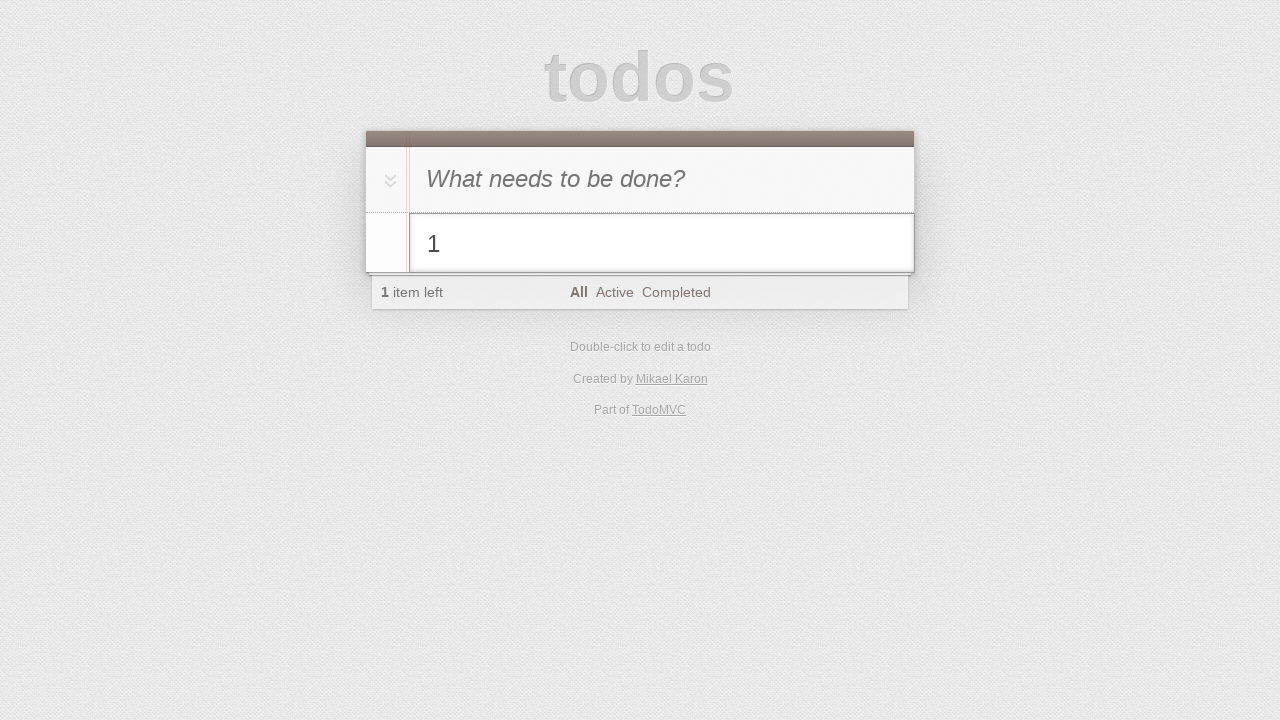

Filled edit field with new text '1 edited cancelled' on #todo-list li.editing .edit
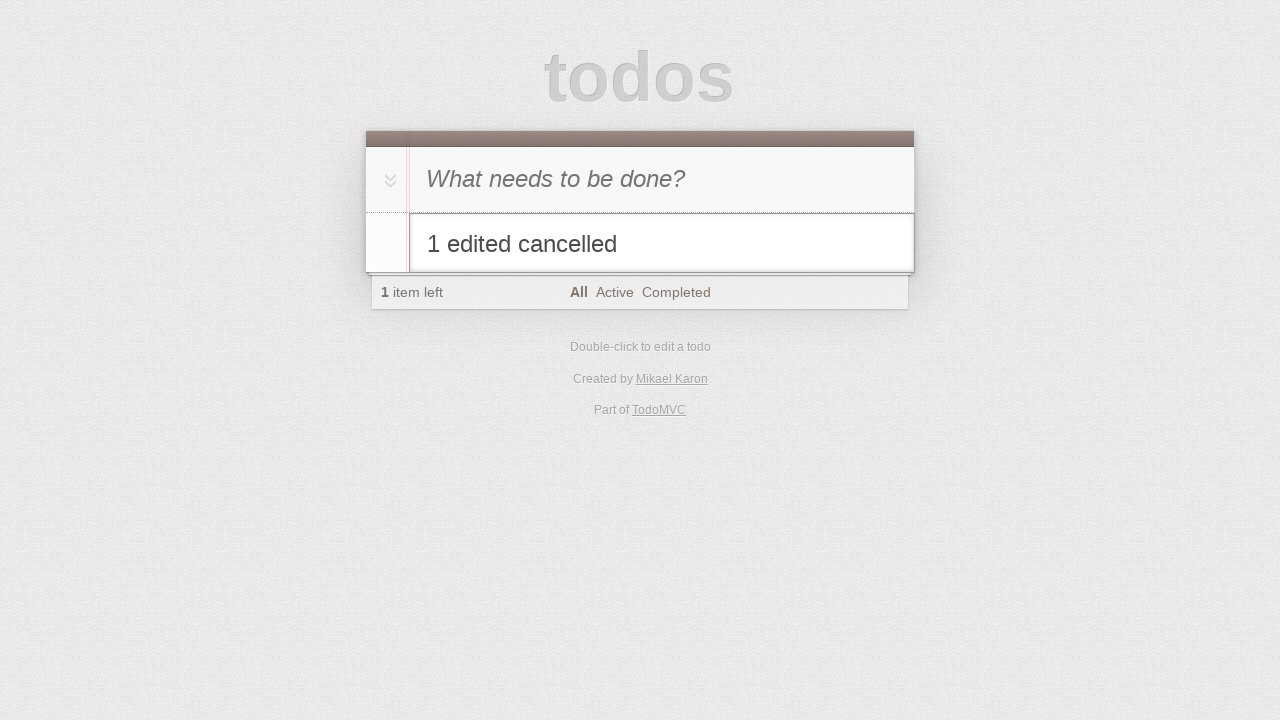

Pressed Escape to cancel edit on #todo-list li.editing .edit
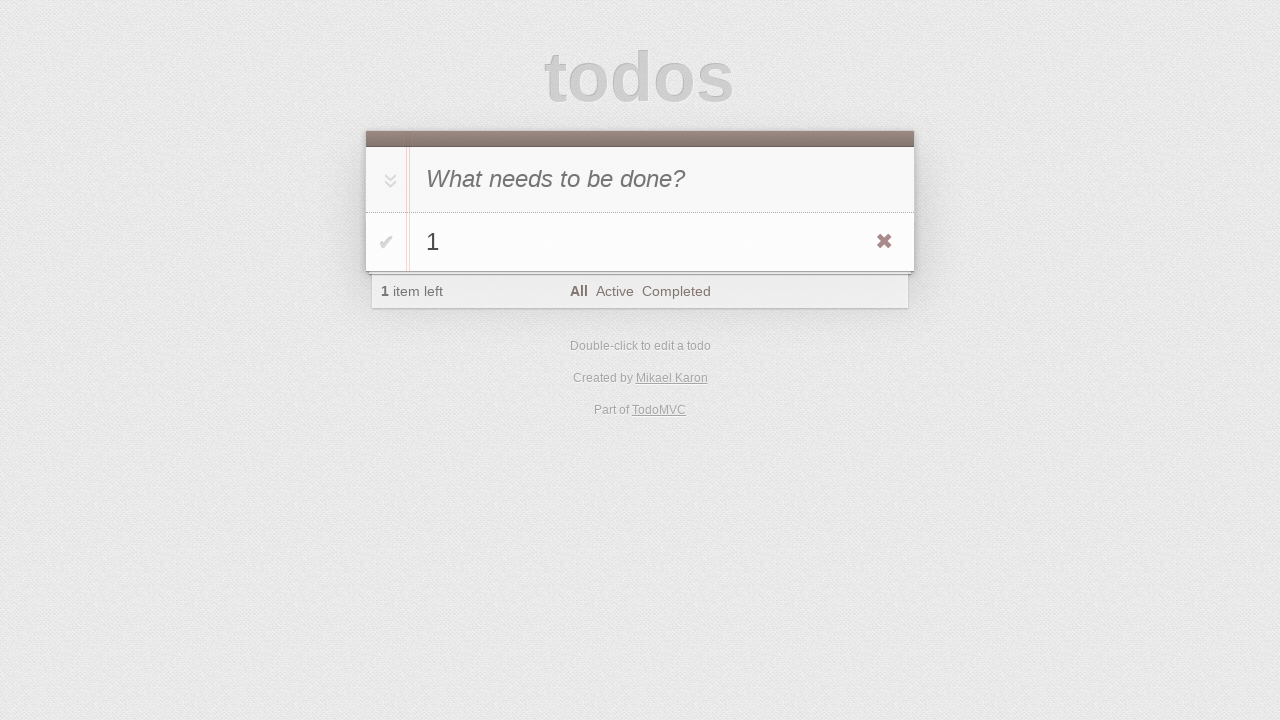

Verified task text remained unchanged as '1' after cancelling edit
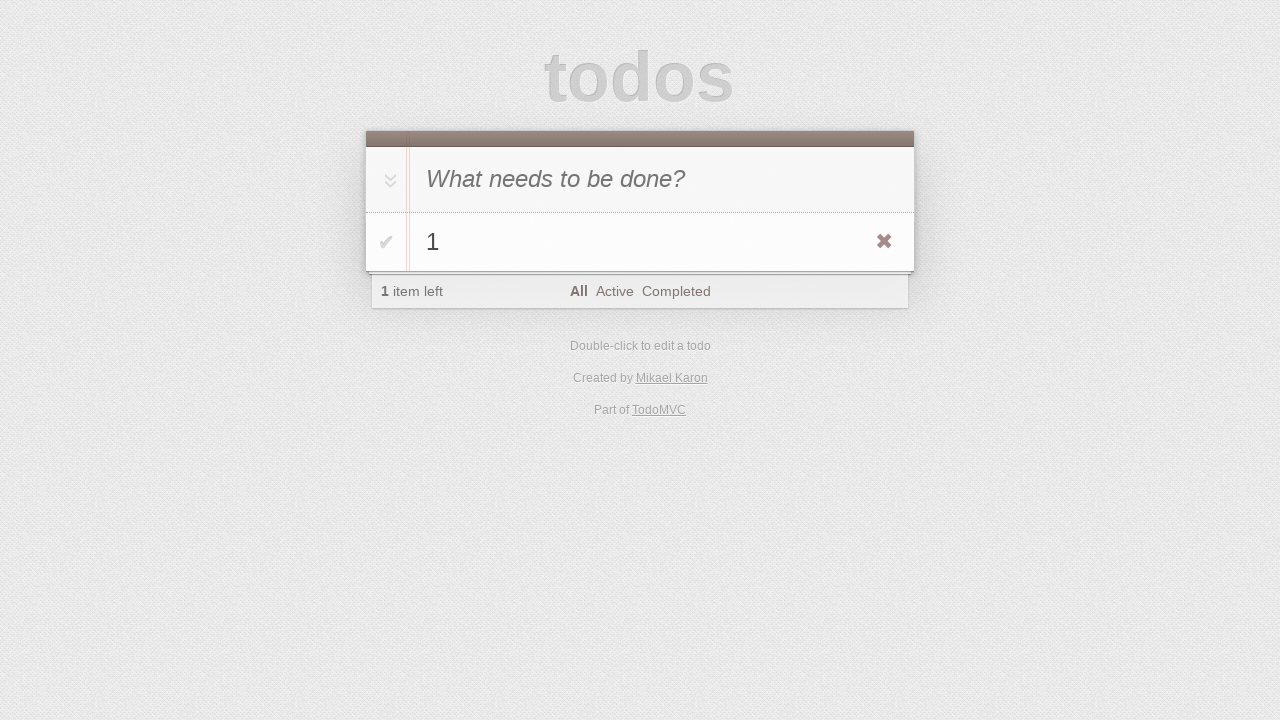

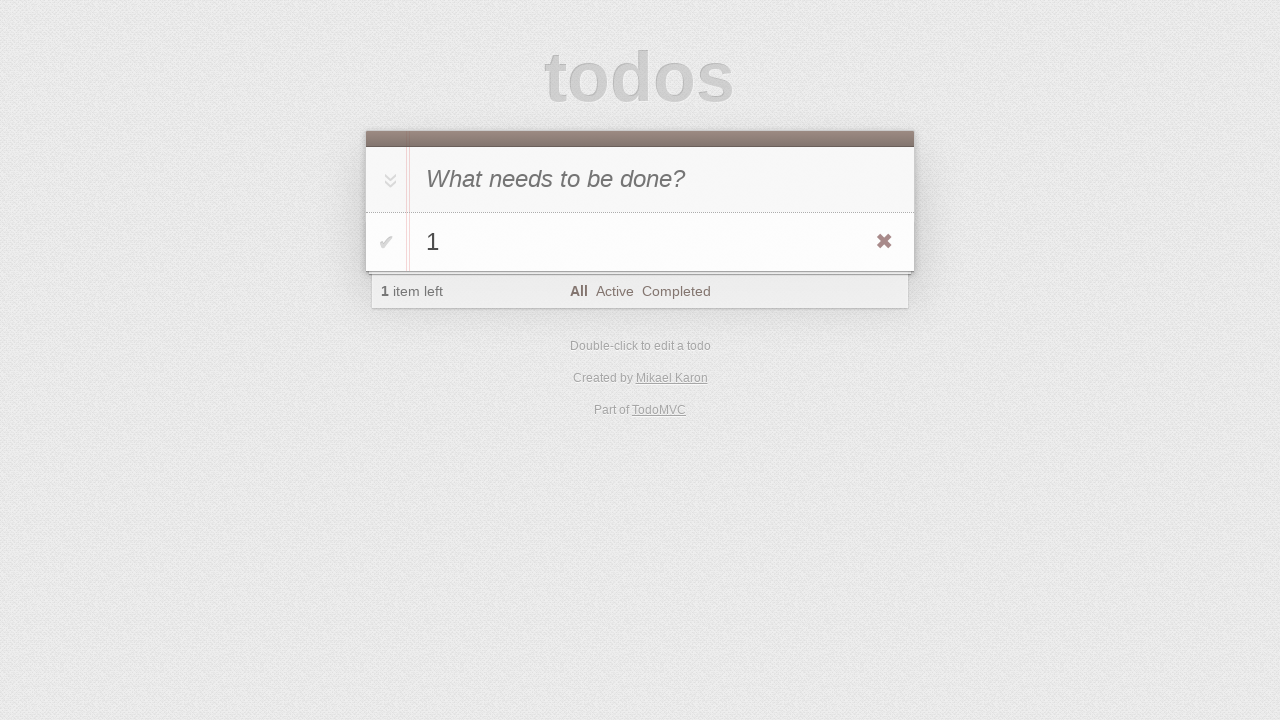